Navigates to obstacle 29 (Table Search) and searches for a value in a table

Starting URL: https://obstaclecourse.tricentis.com/Obstacles/List?page=3

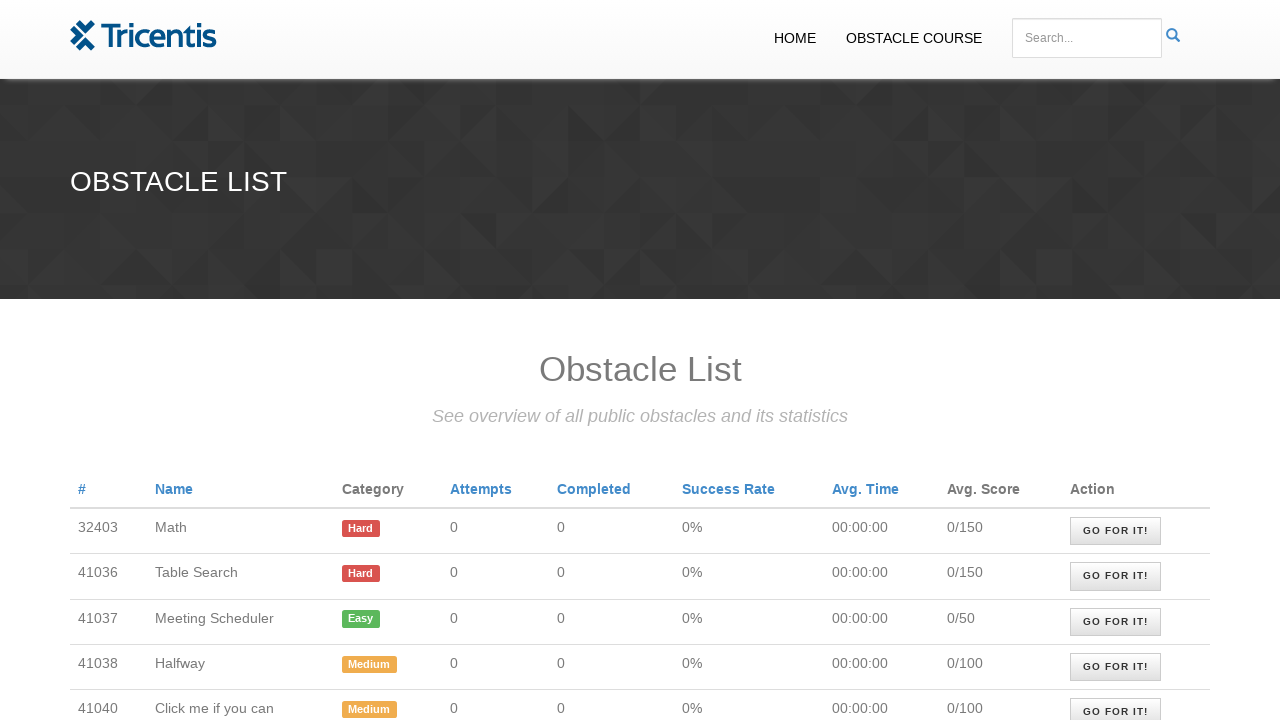

Clicked on obstacle 29 (Table Search) link at (1116, 576) on xpath=/html/body/div[2]/table/tbody/tr[2]/td[9]/a
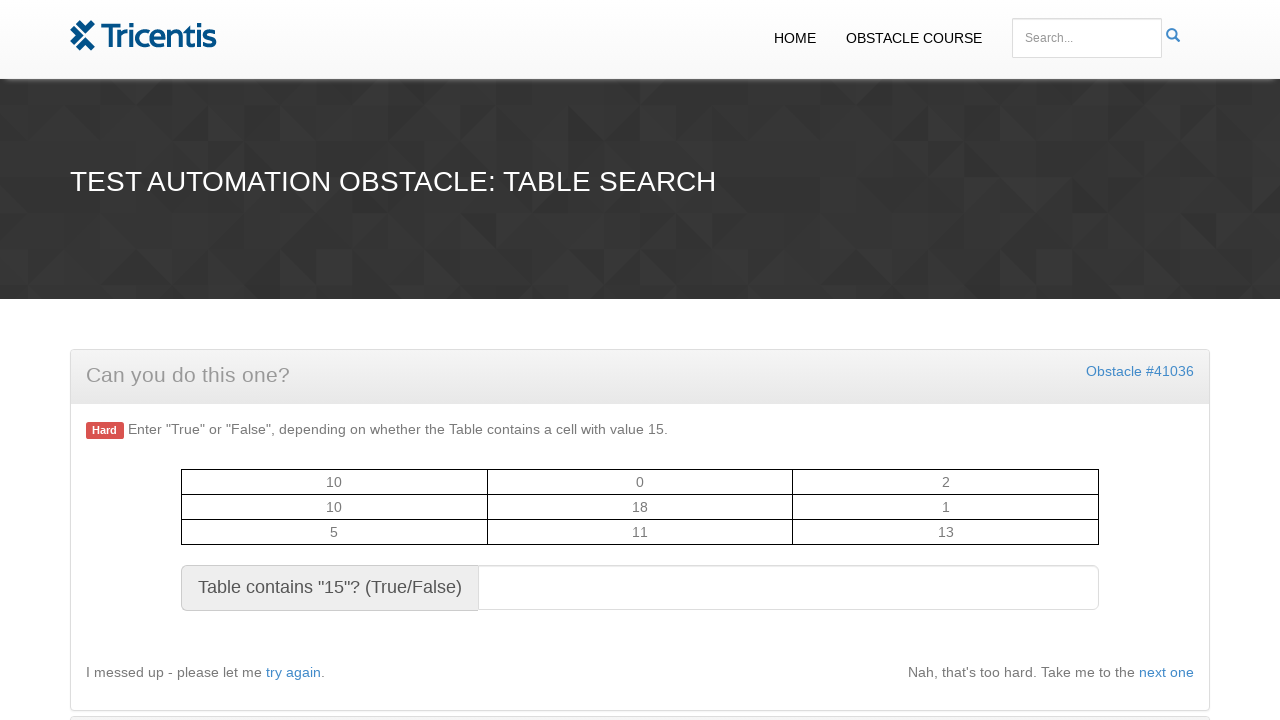

Table Search page loaded and random table became visible
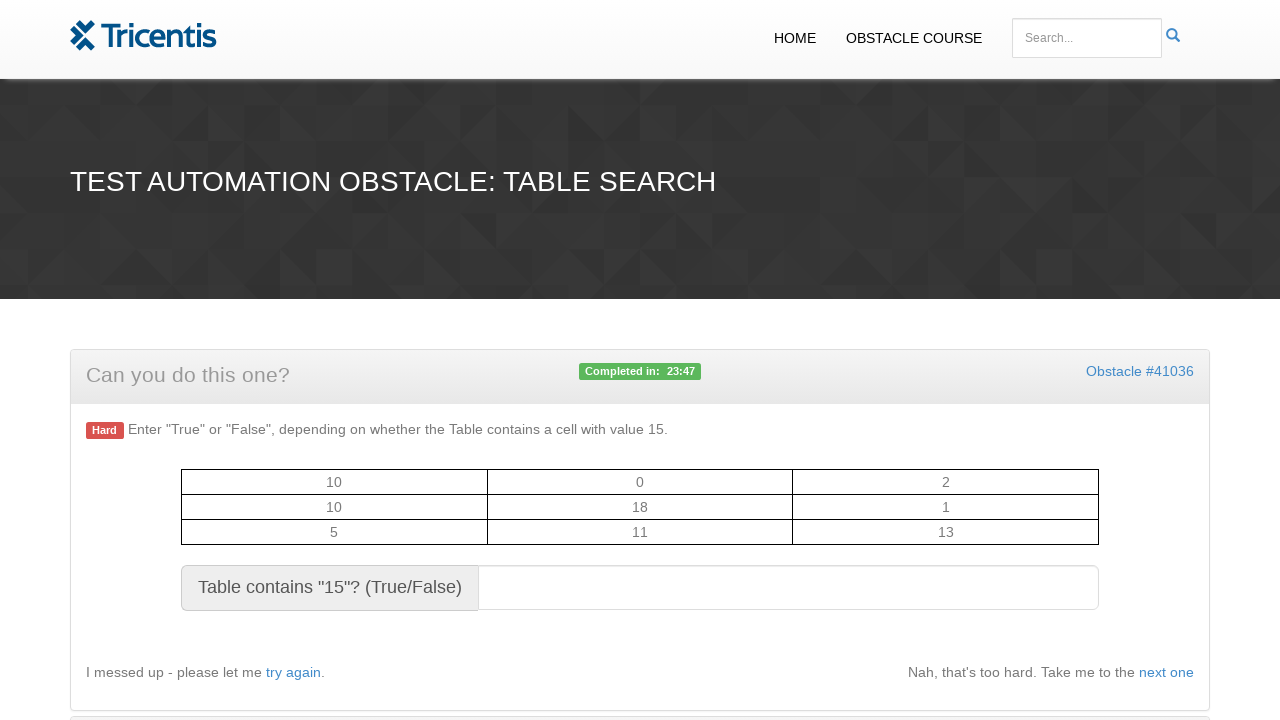

Located the random table element
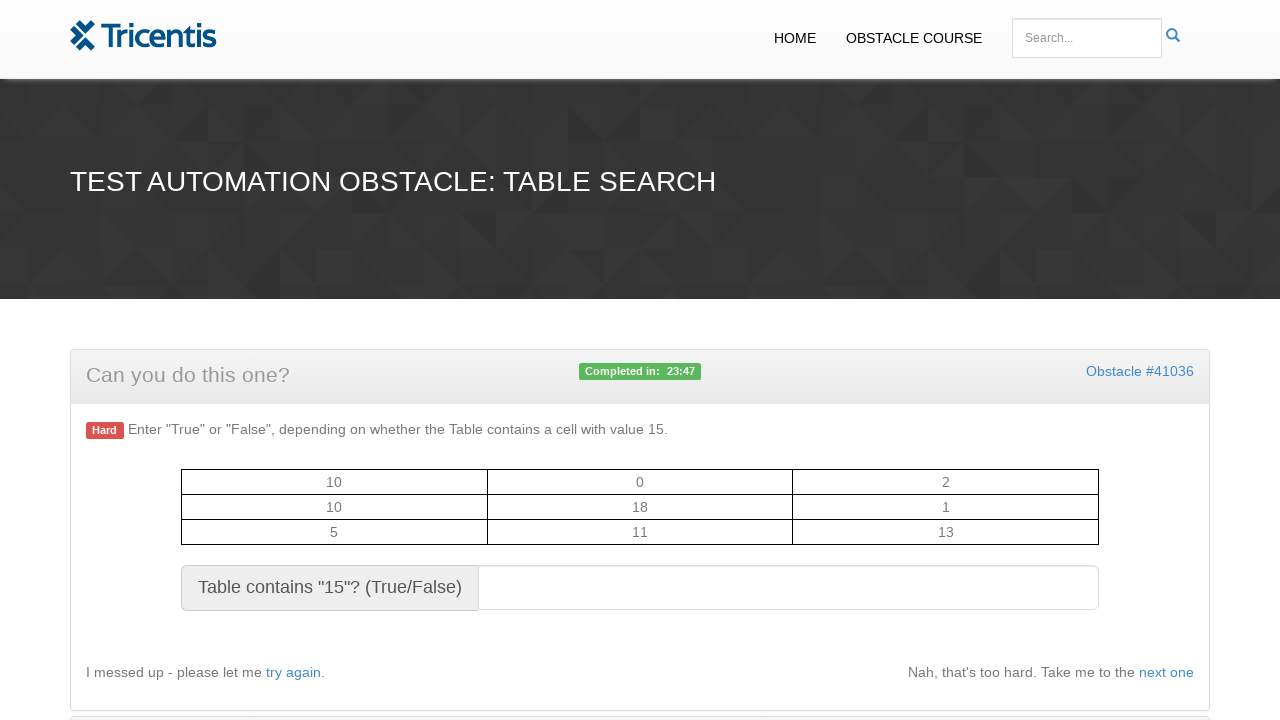

Retrieved table text content for verification
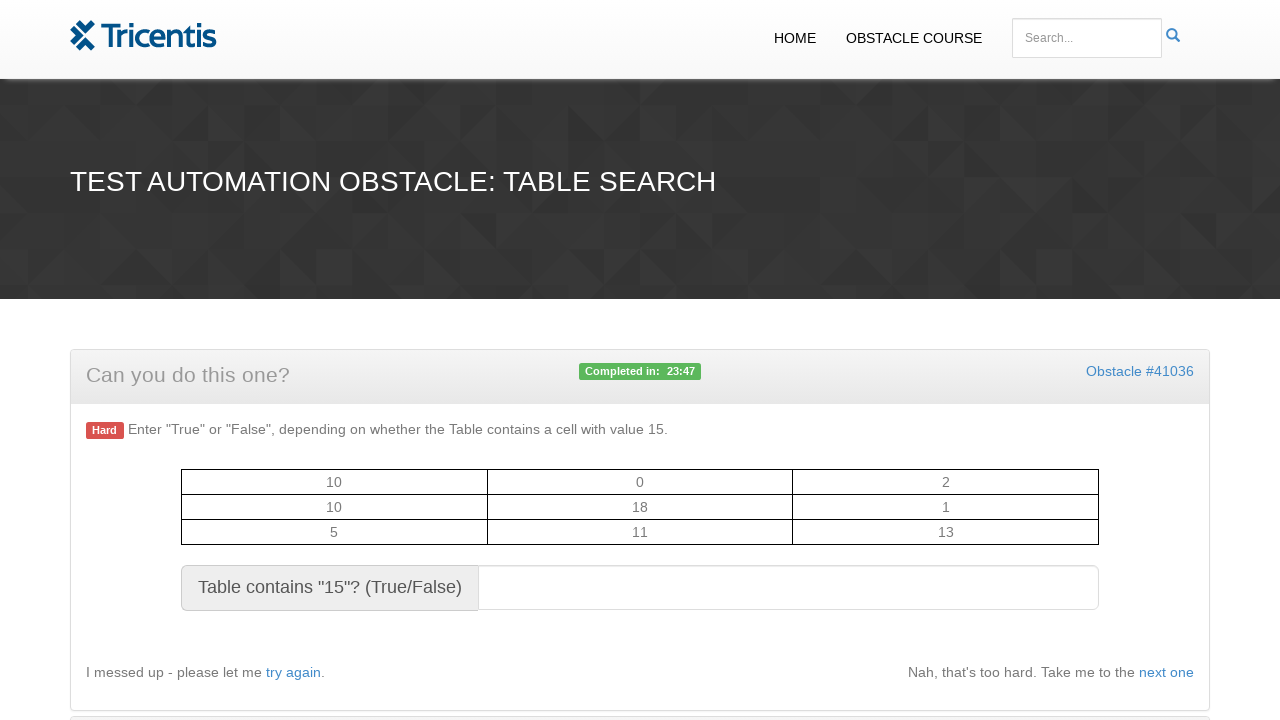

Verified table contains value 15: True
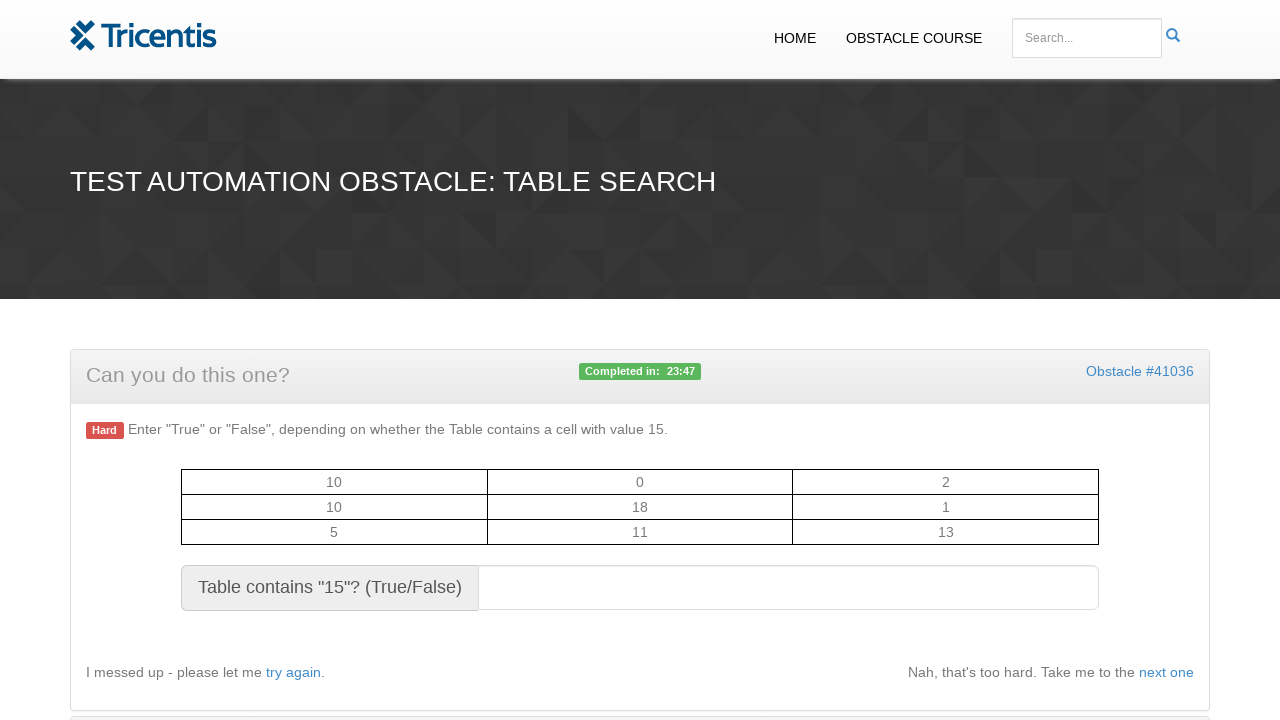

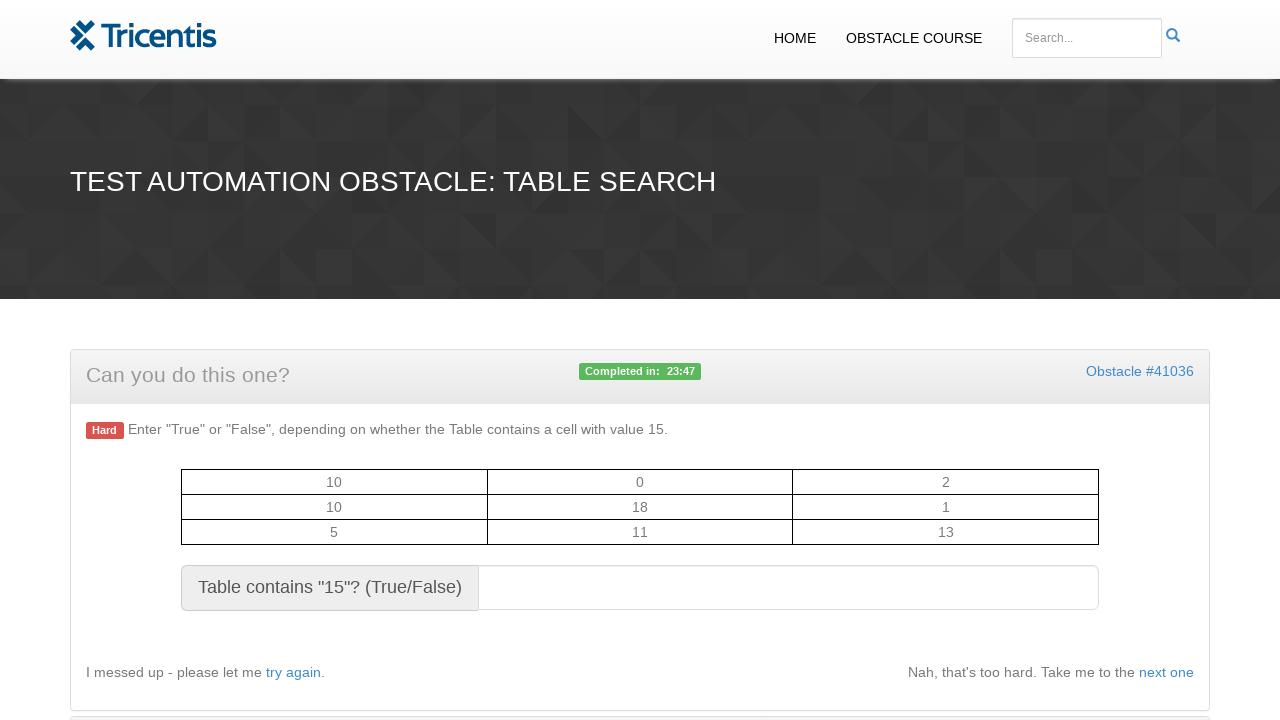